Tests the DataTables editor by creating a new entry with employee information and then searching for the created record

Starting URL: https://editor.datatables.net/

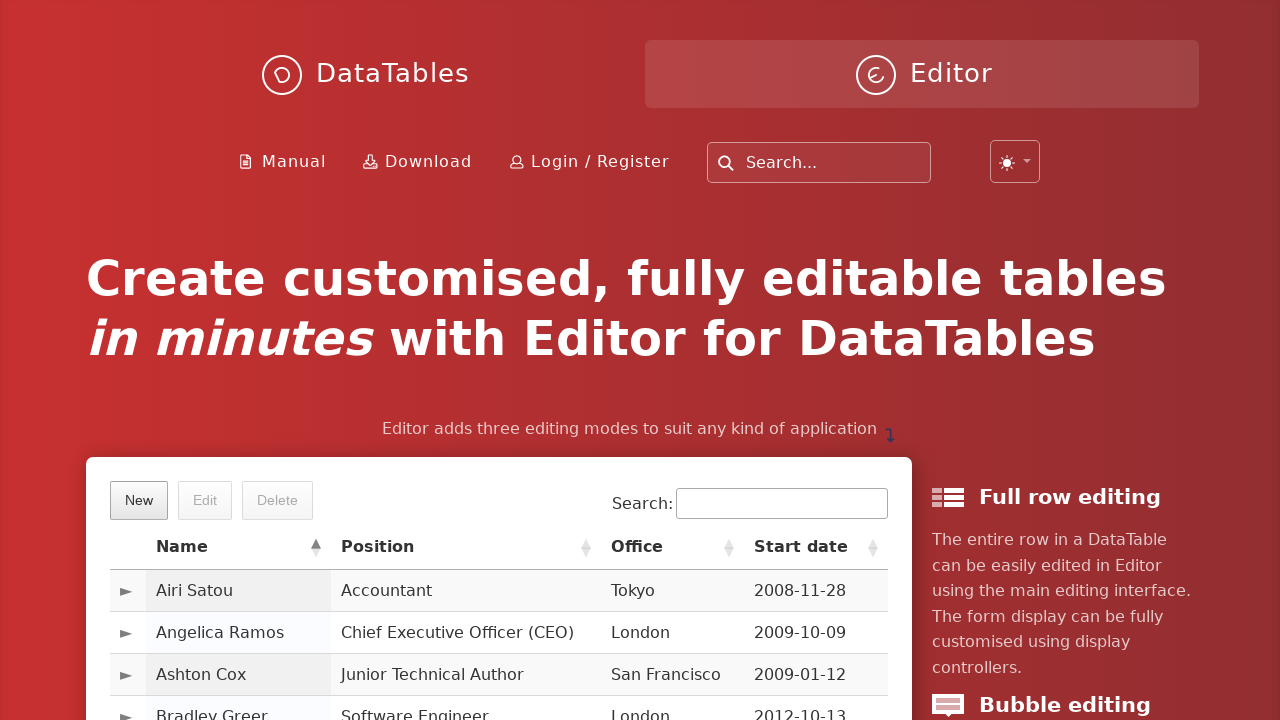

Clicked New button to open editor form at (139, 500) on (//*[@type='button'])[1]
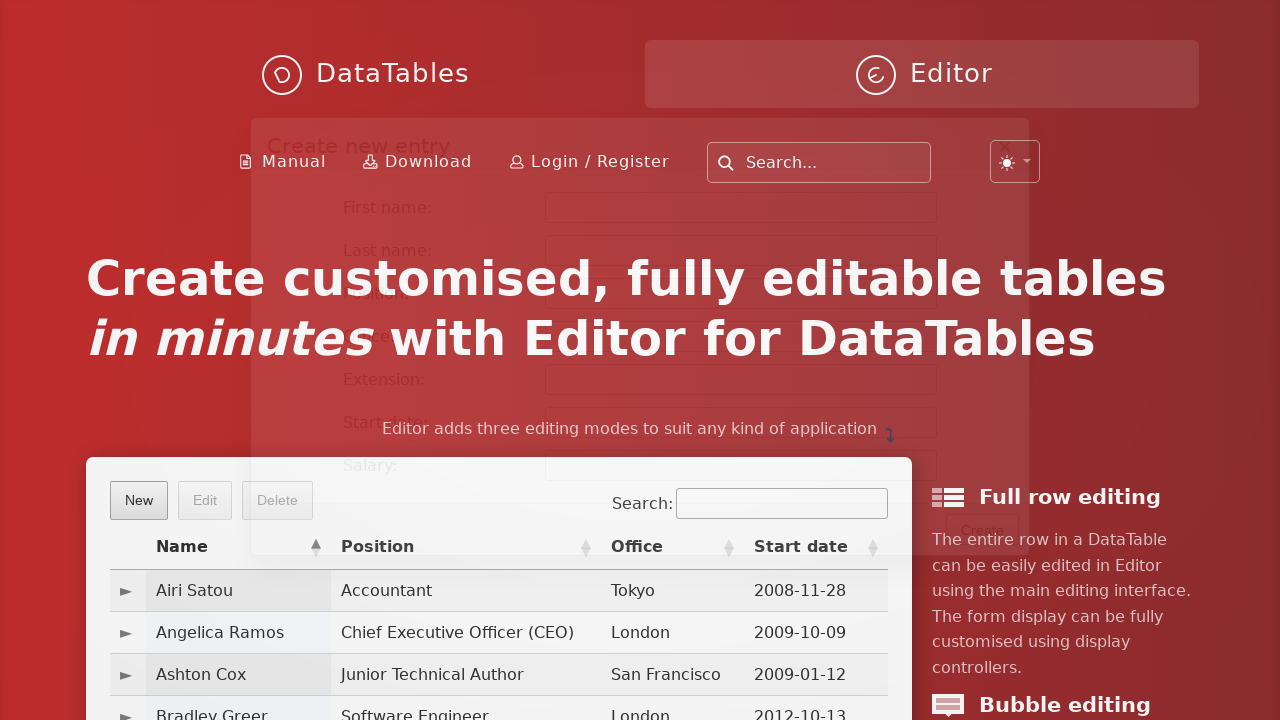

Clicked first name field at (741, 231) on xpath=//*[@id='DTE_Field_first_name']
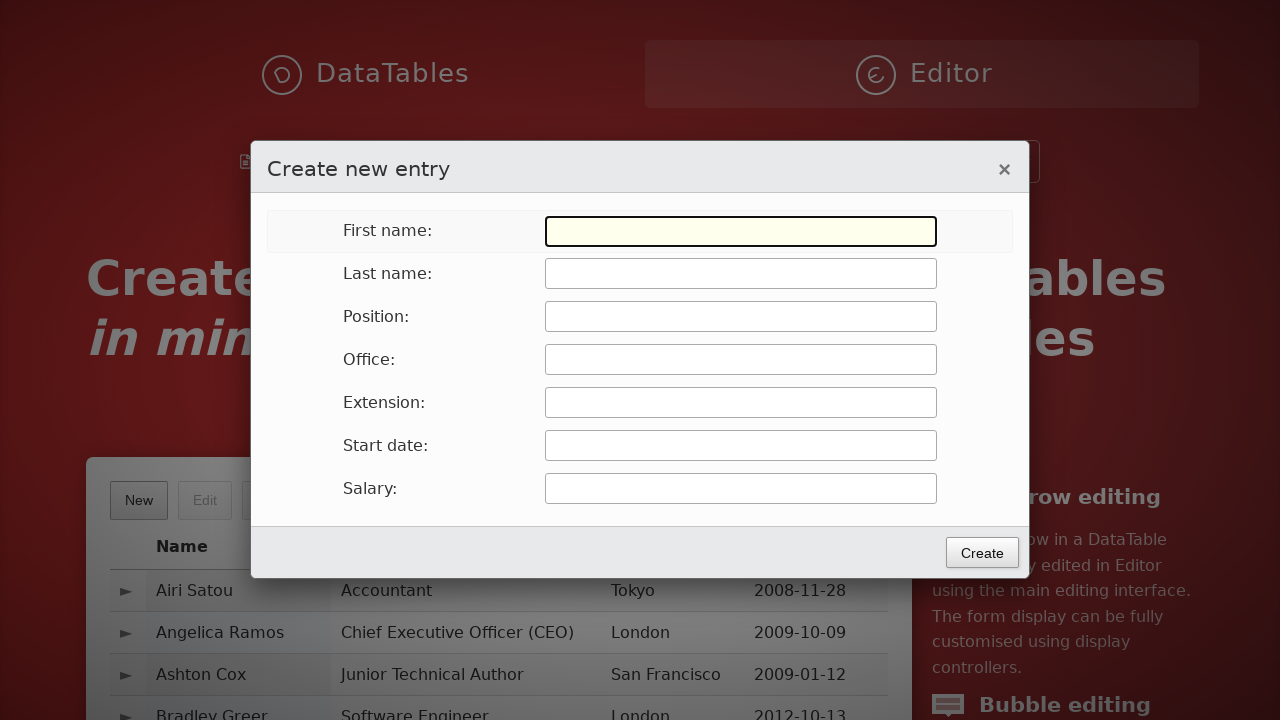

Typed 'Robert' in first name field
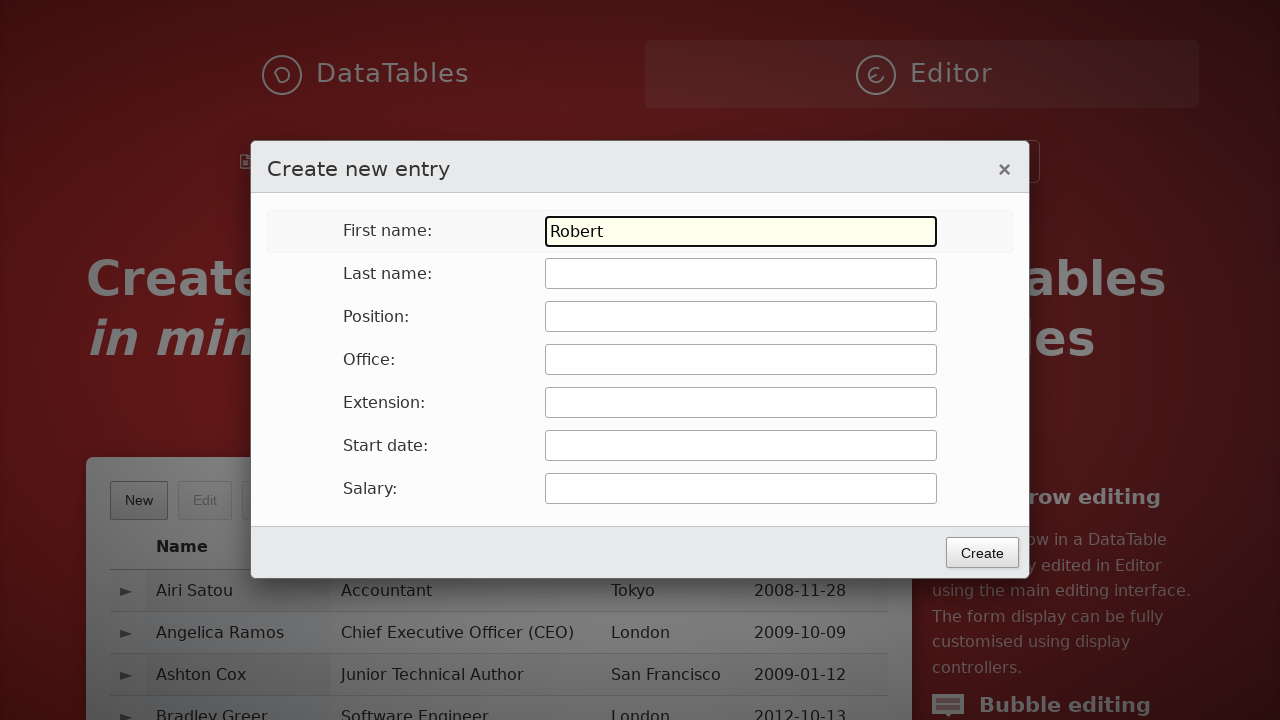

Pressed Tab to move to last name field
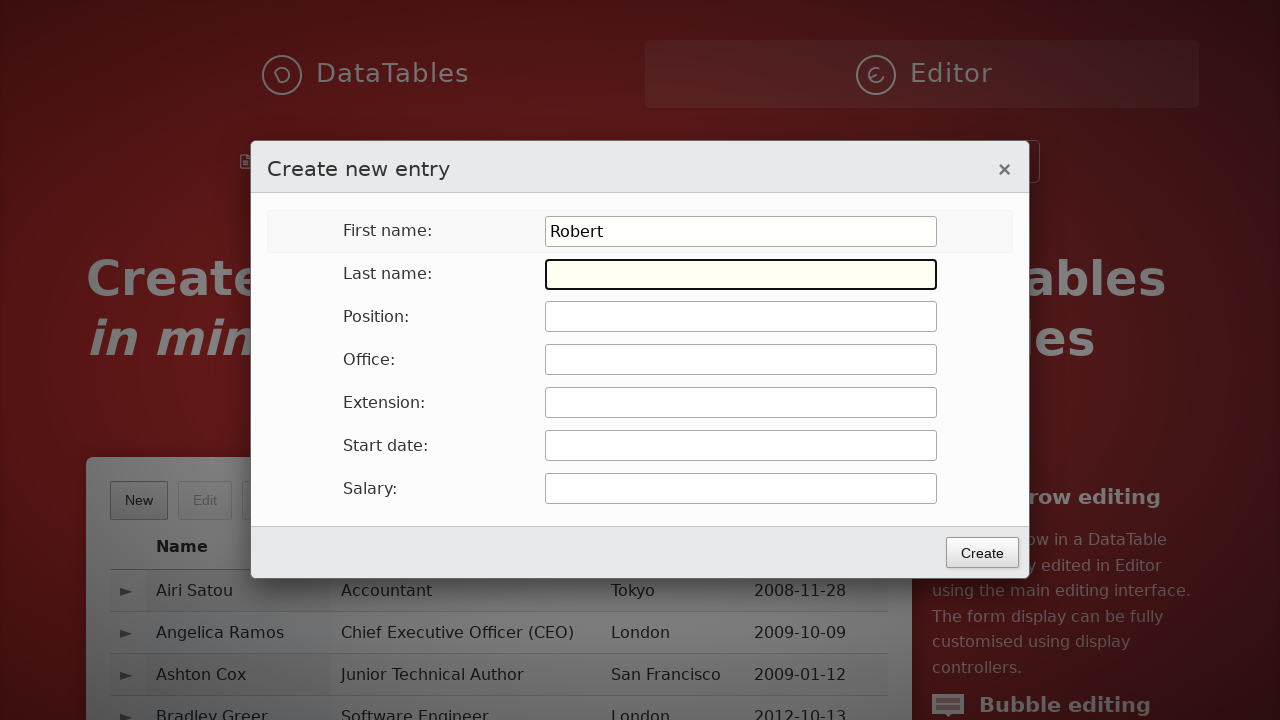

Typed 'Levi' in last name field
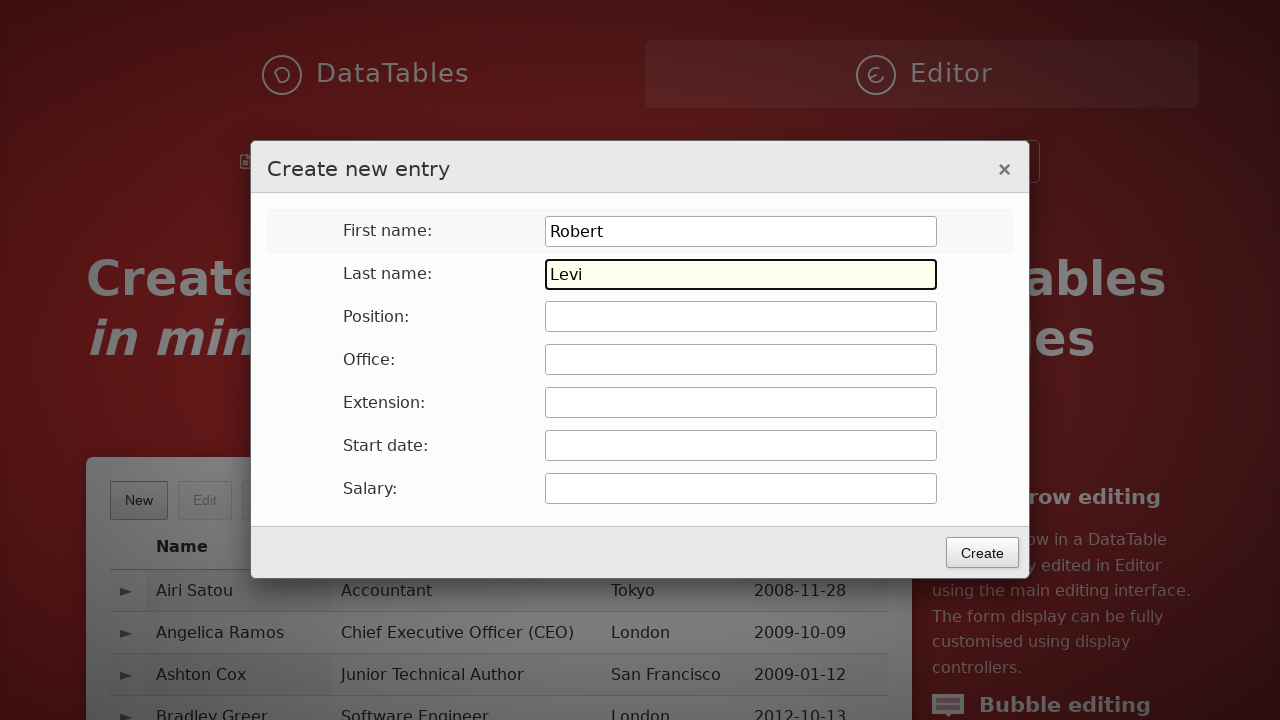

Pressed Tab to move to position field
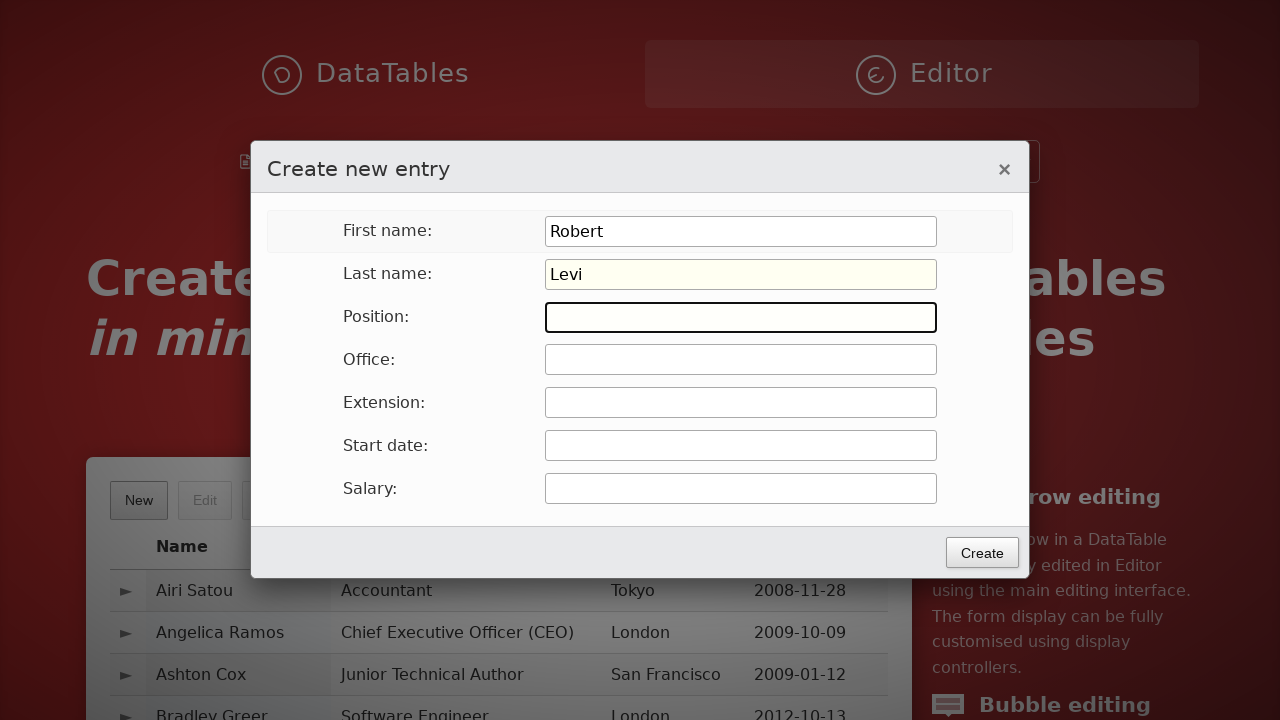

Typed 'QA' in position field
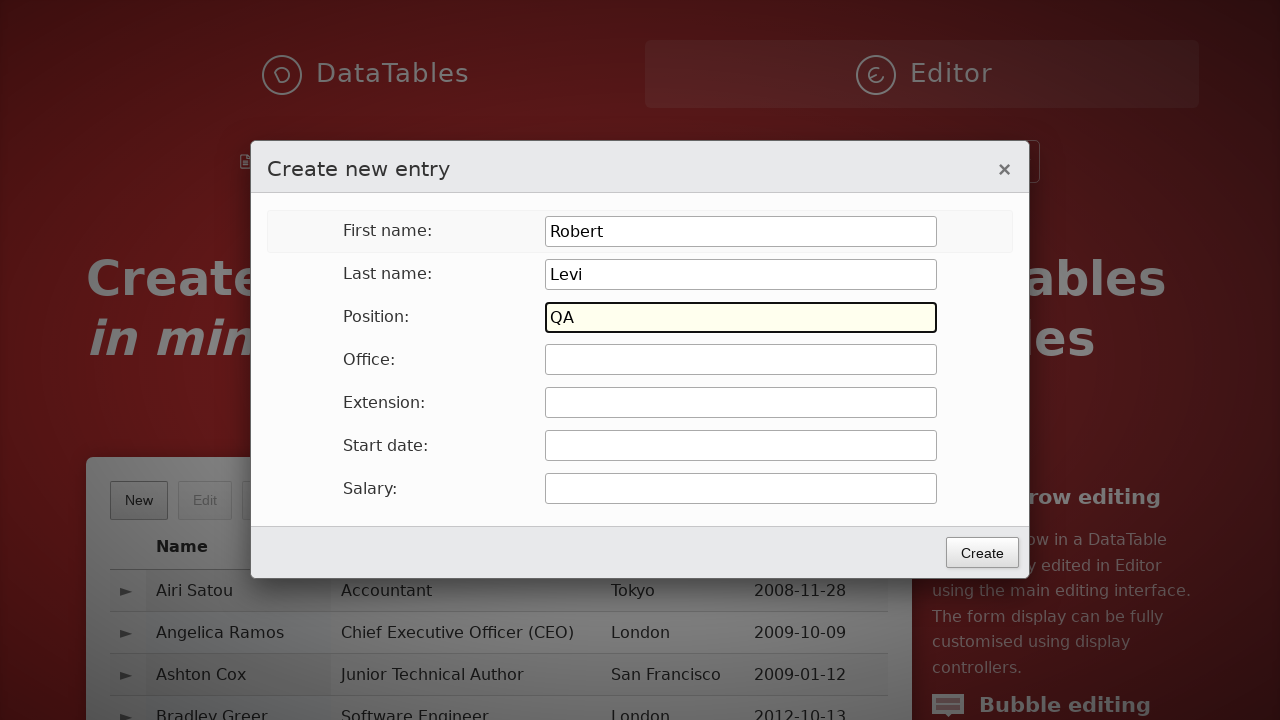

Pressed Tab to move to office field
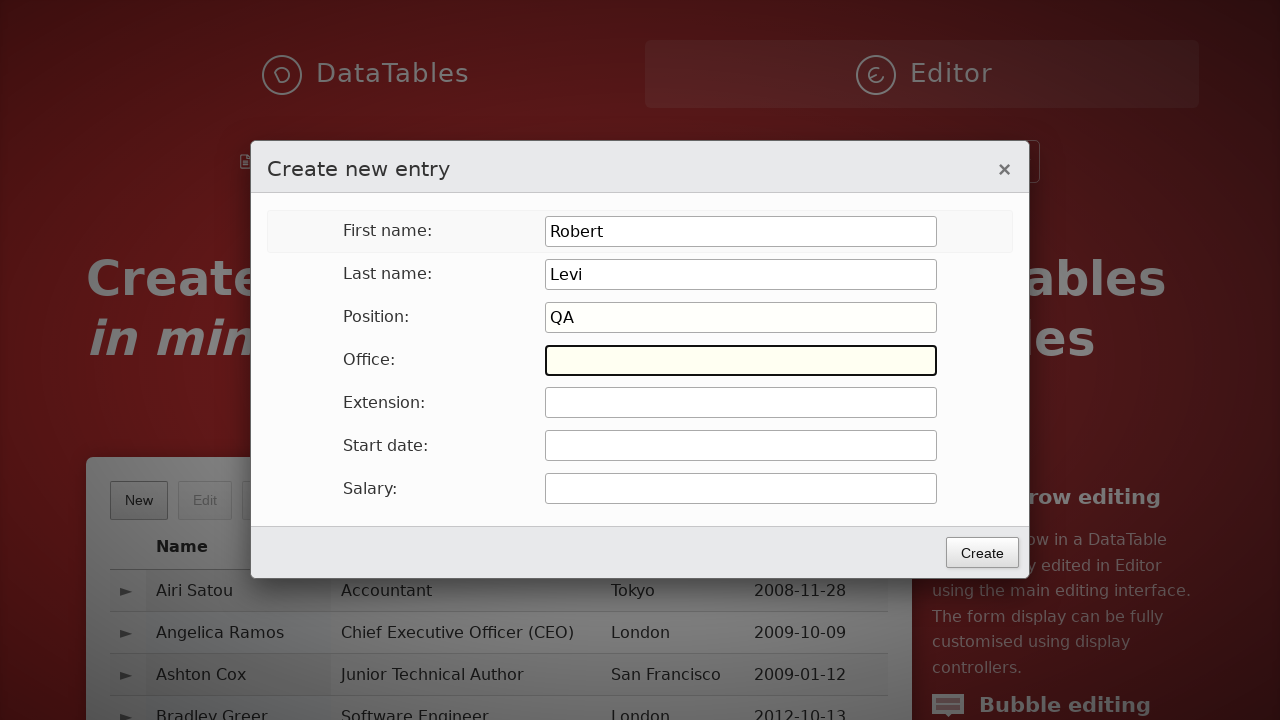

Typed 'Ireland' in office field
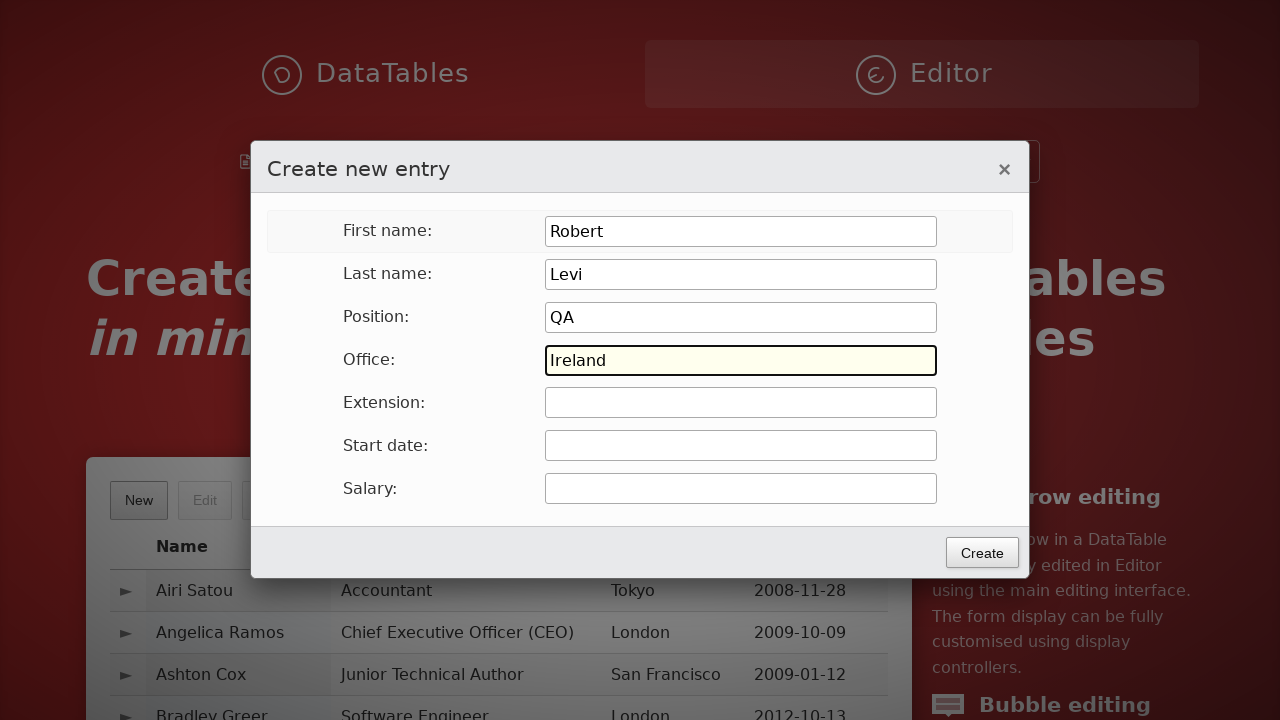

Pressed Tab to move to extension field
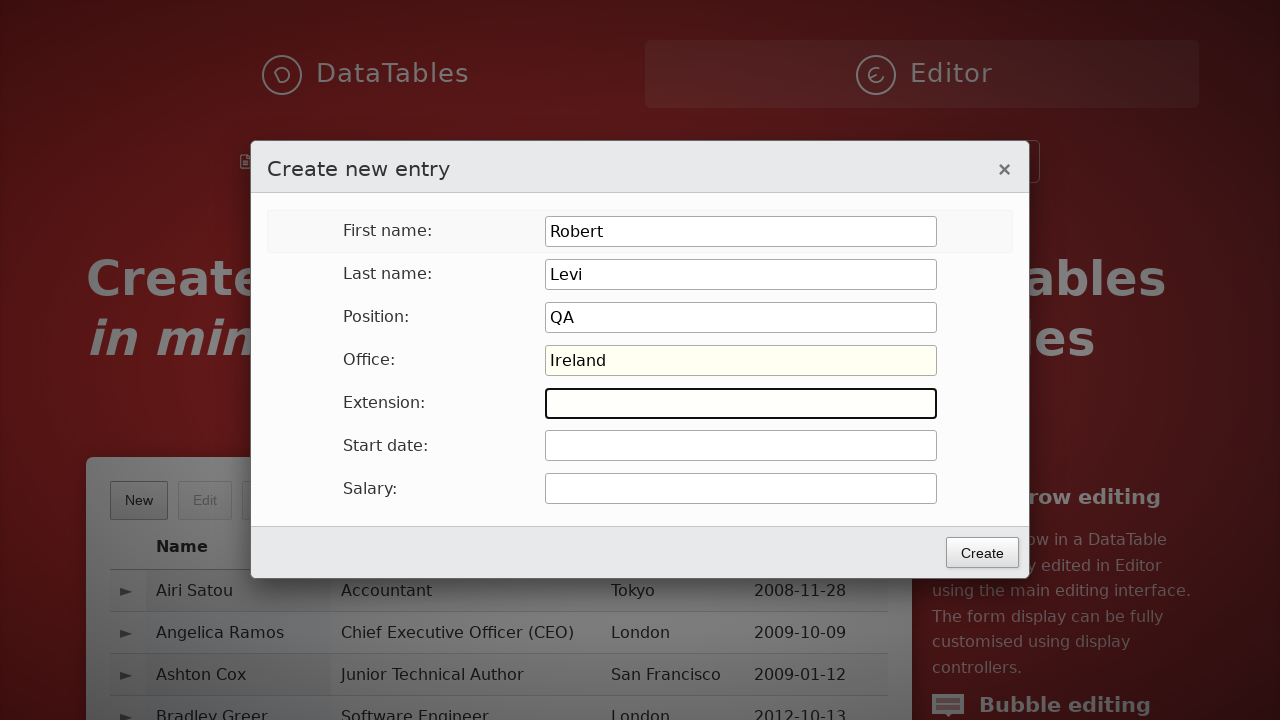

Typed 'Nothing' in extension field
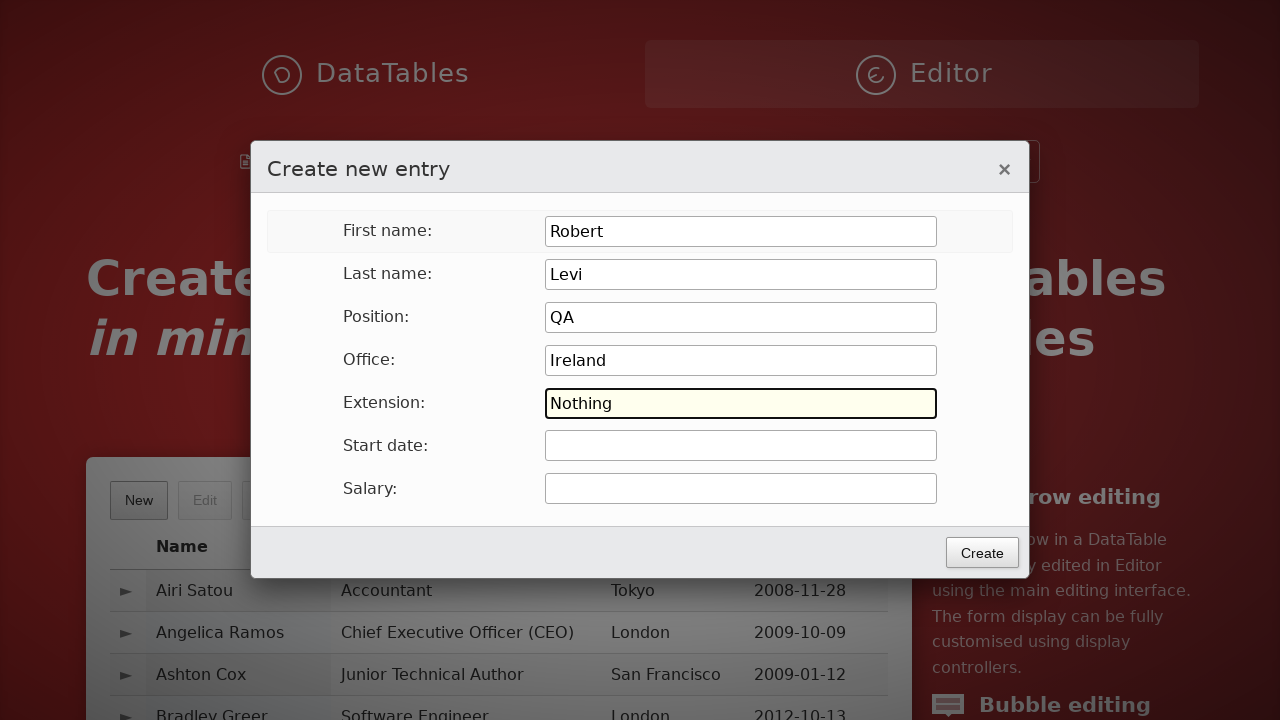

Pressed Tab to move to start date field
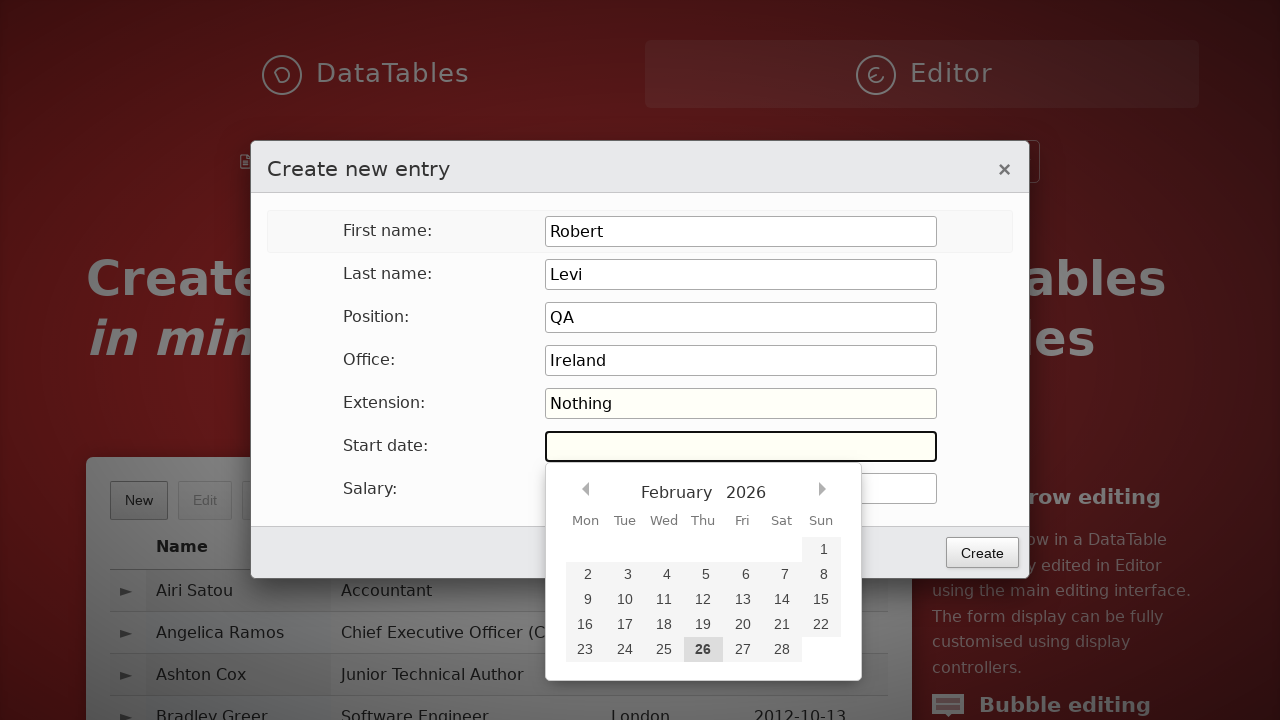

Typed '2022-05-25' in start date field
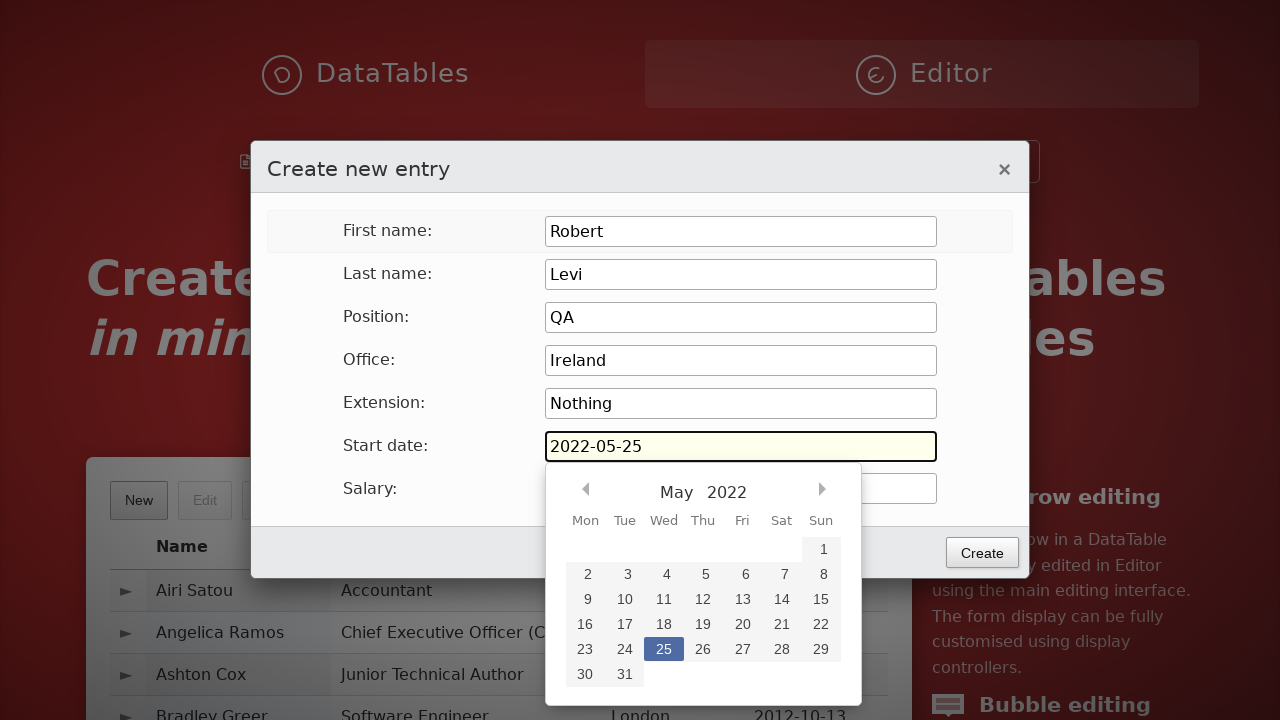

Pressed Tab to move to salary field
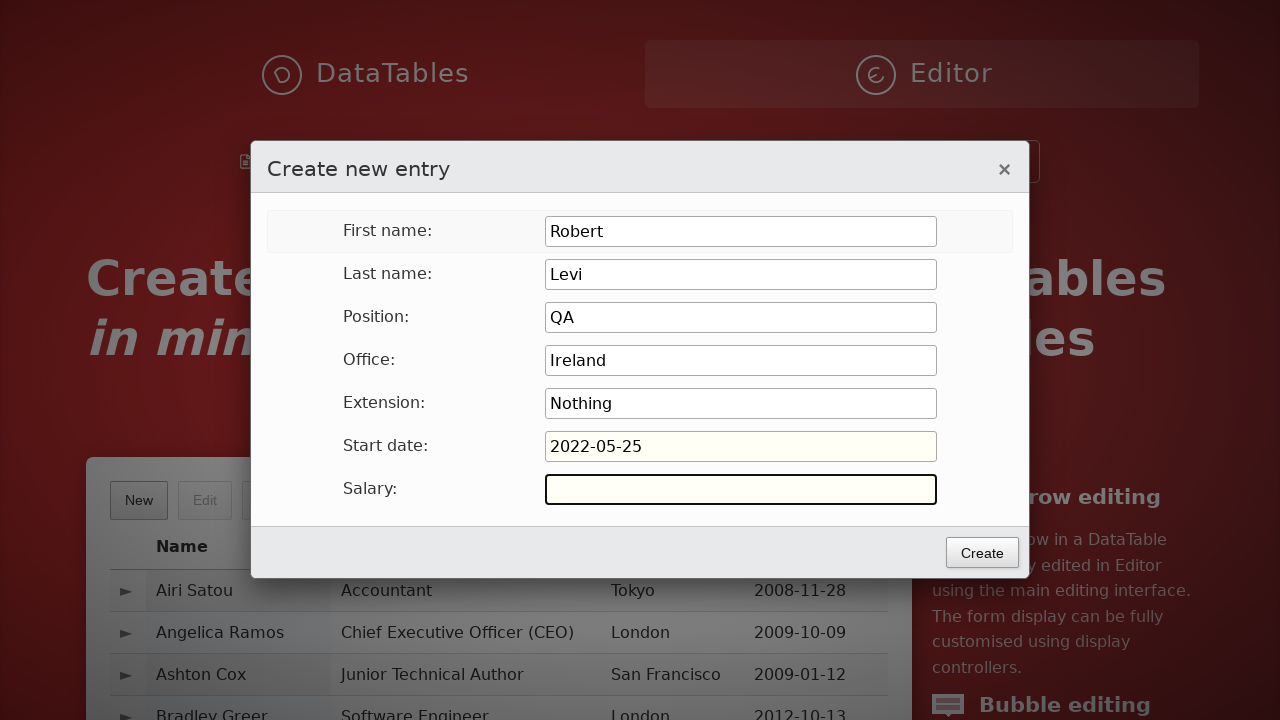

Typed '4000' in salary field
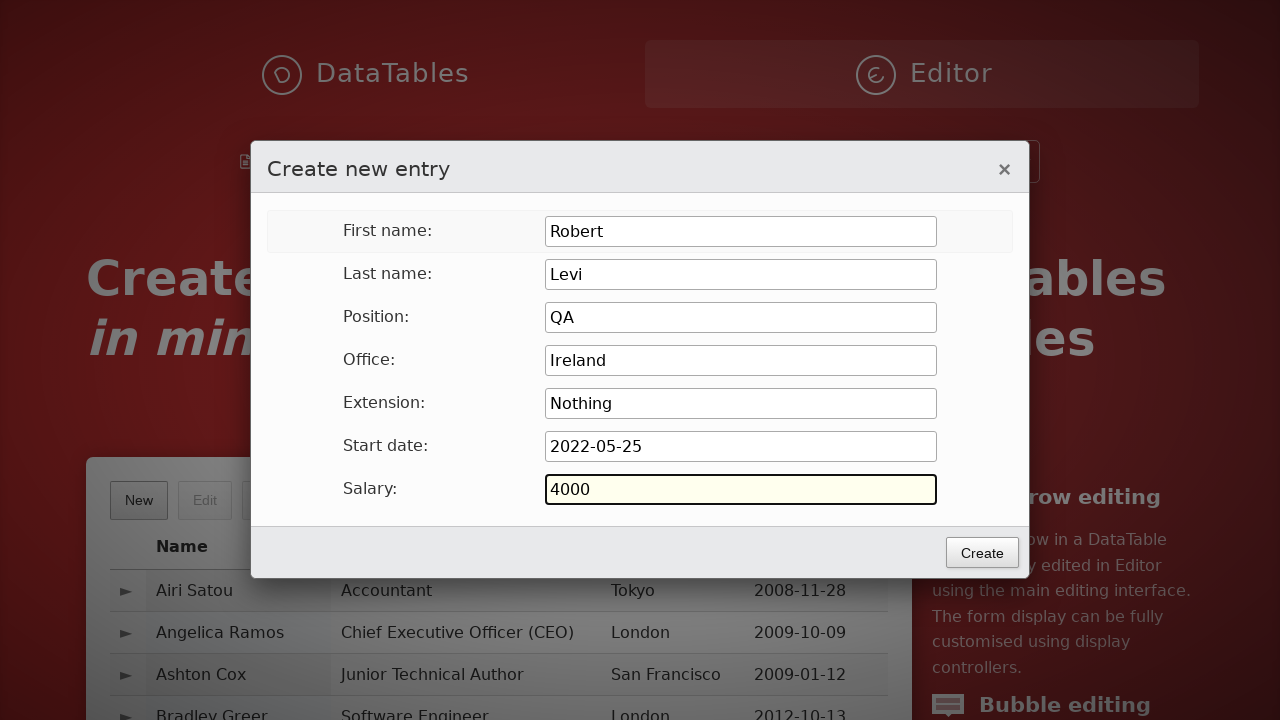

Pressed Tab
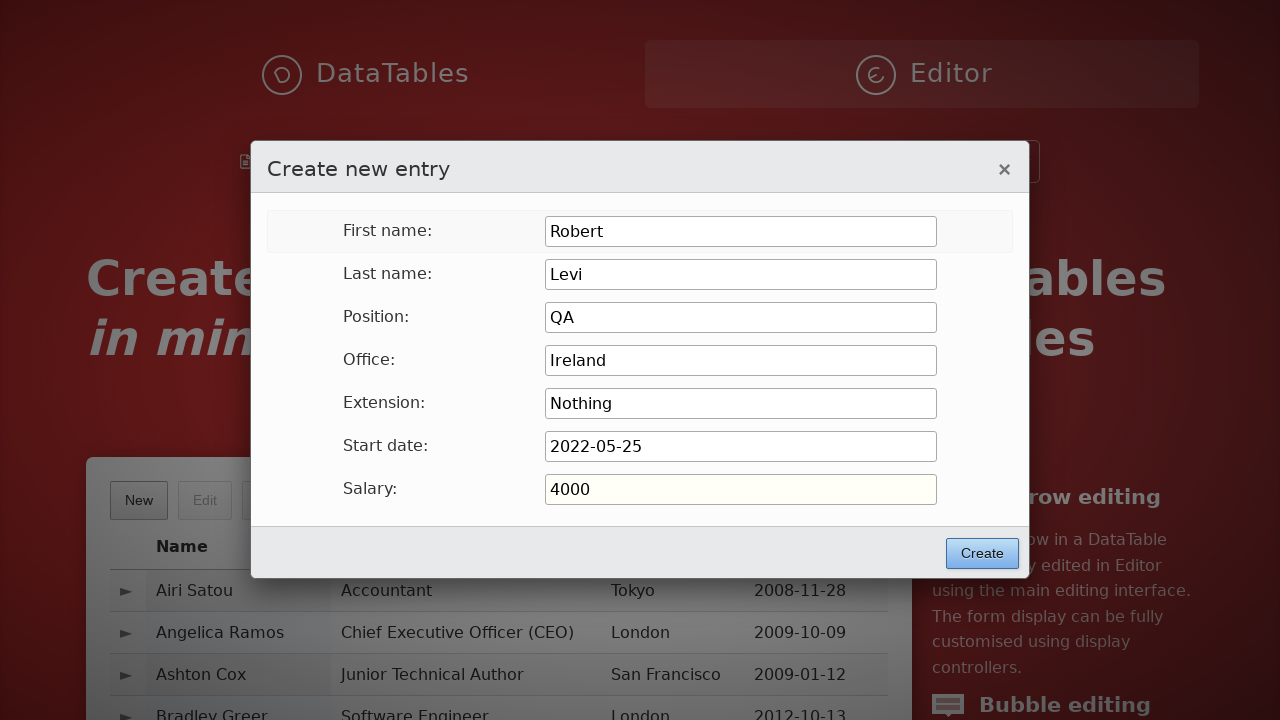

Pressed Enter to submit the form
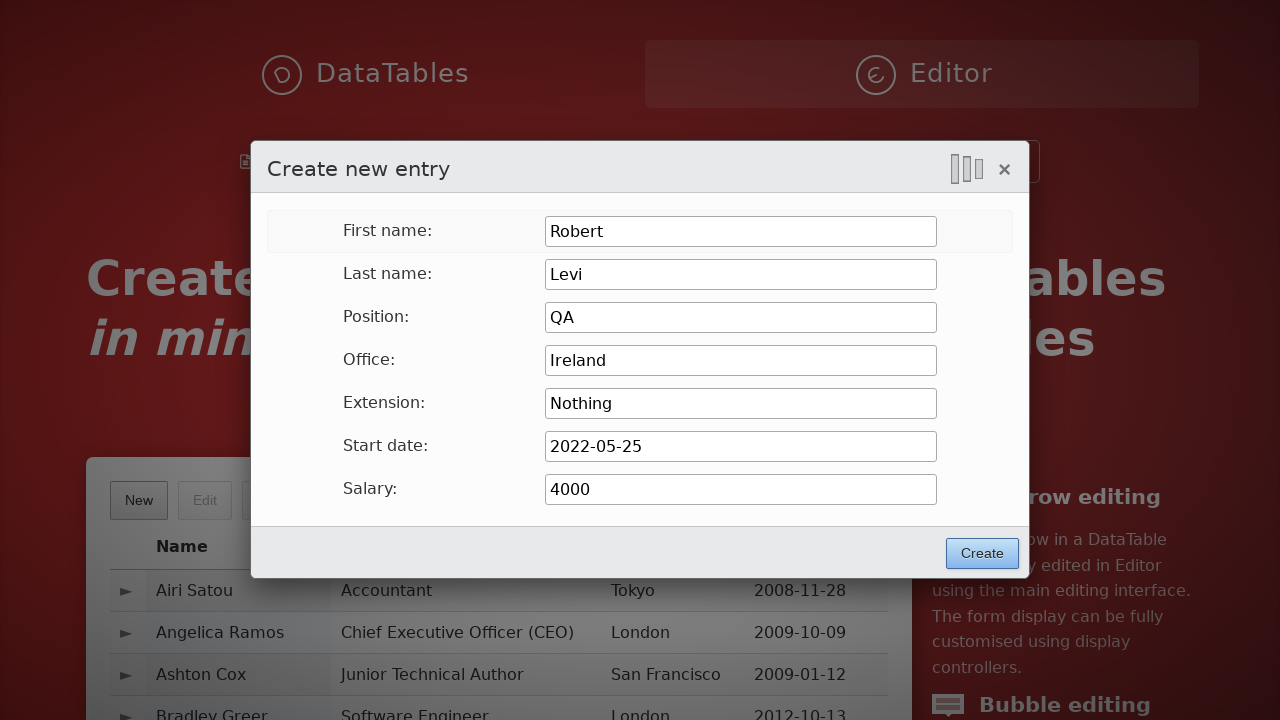

Waited 3 seconds for form submission and table update
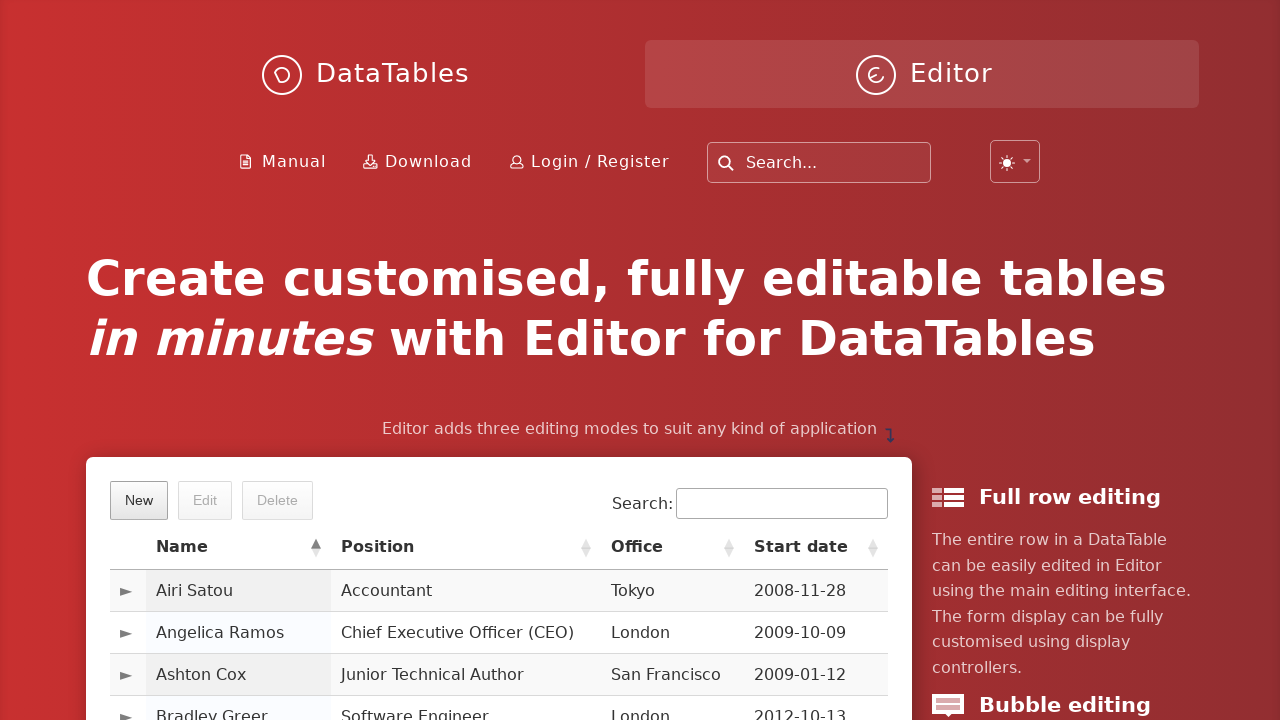

Located search box element
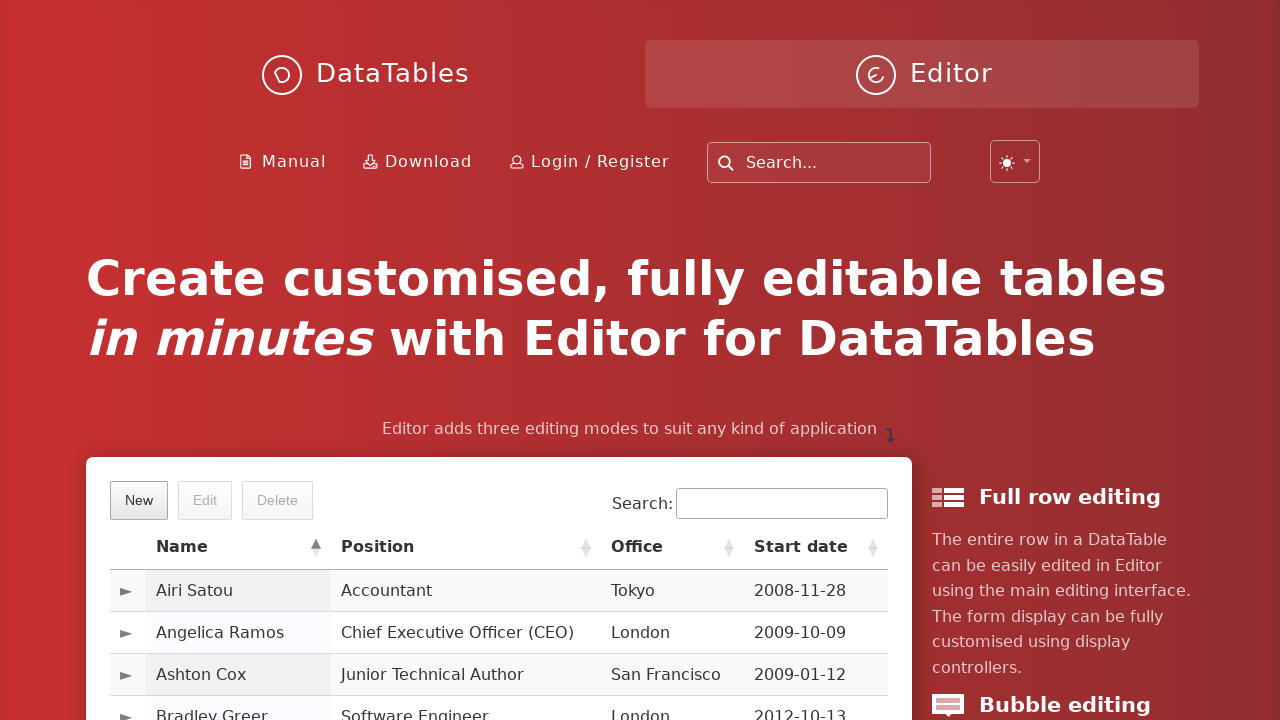

Clicked on search box at (782, 504) on xpath=//*[@type='search']
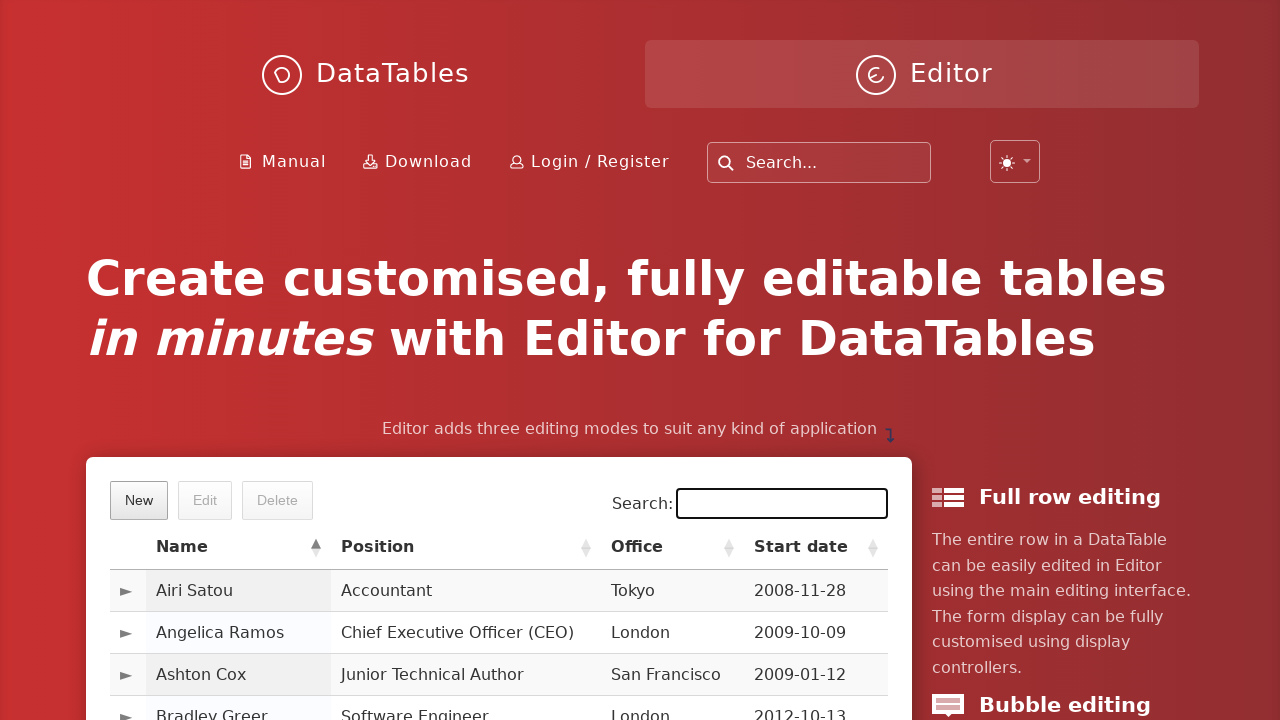

Filled search box with 'Robert' on xpath=//*[@type='search']
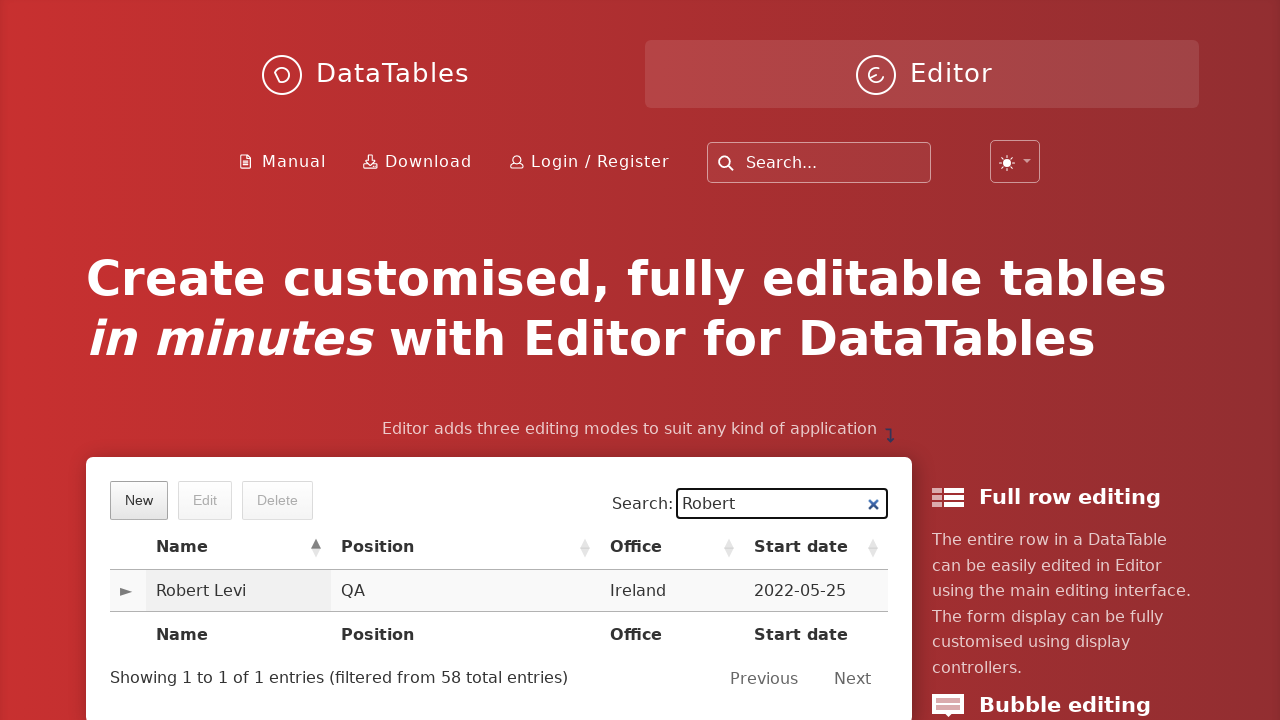

Waited 3 seconds for search results to appear
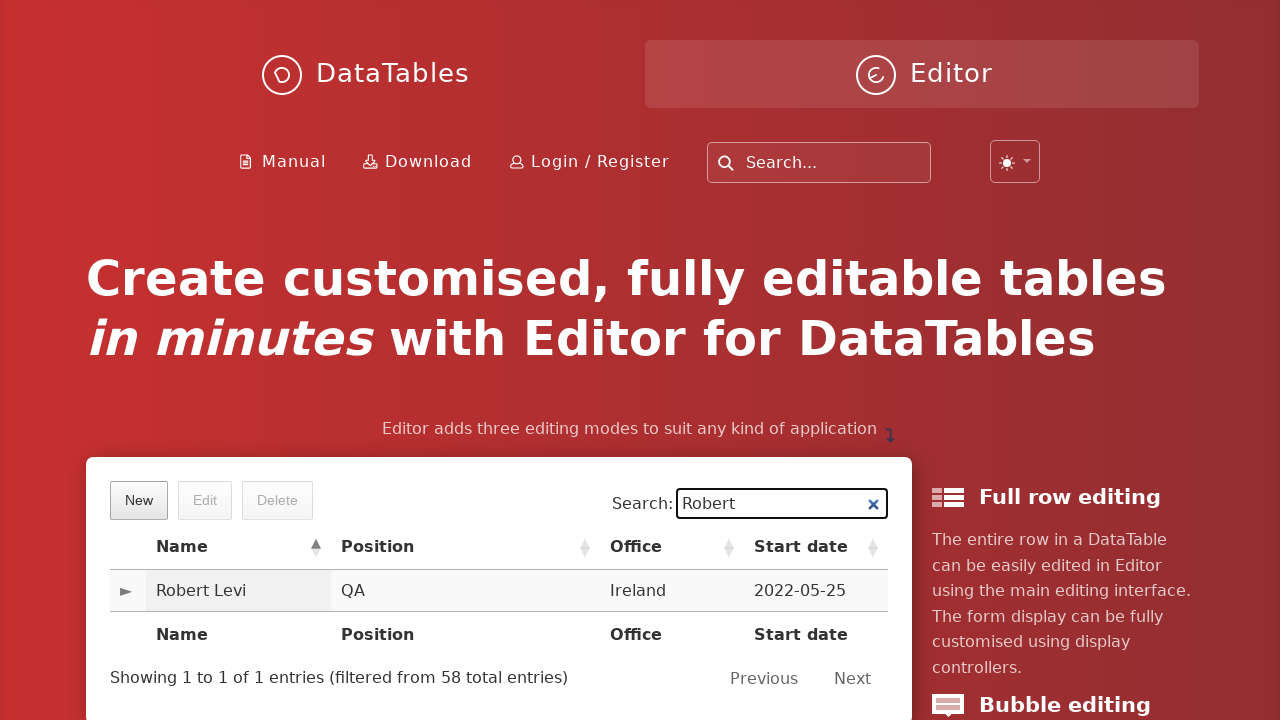

Verified created entry 'Robert Levi' appears in search results
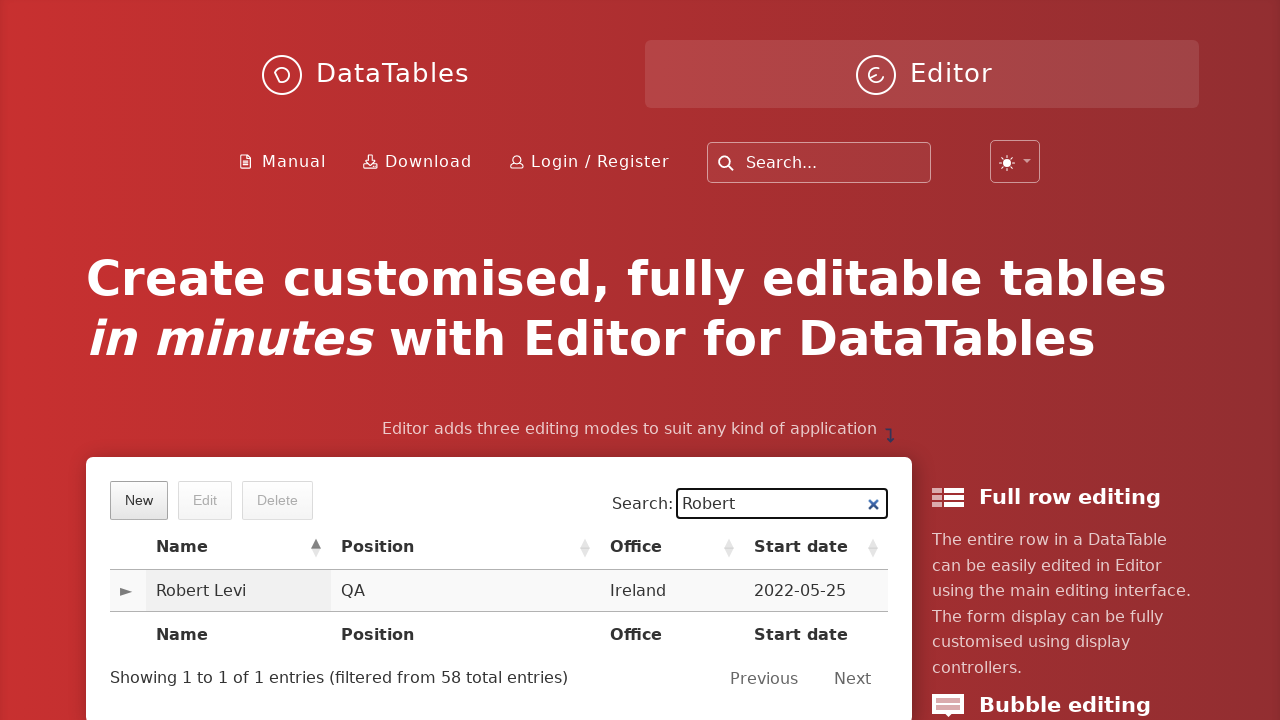

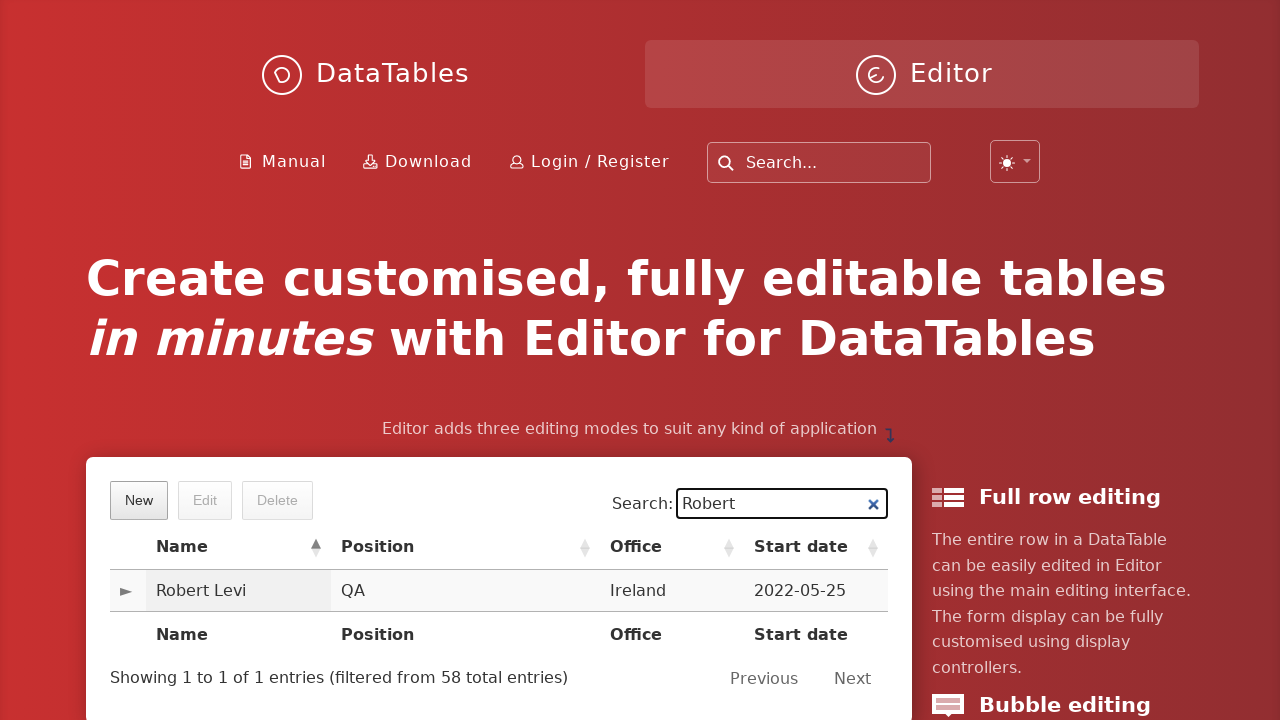